Verifies that the Knowit website homepage title contains the substring "Knowit"

Starting URL: https://knowit.se/

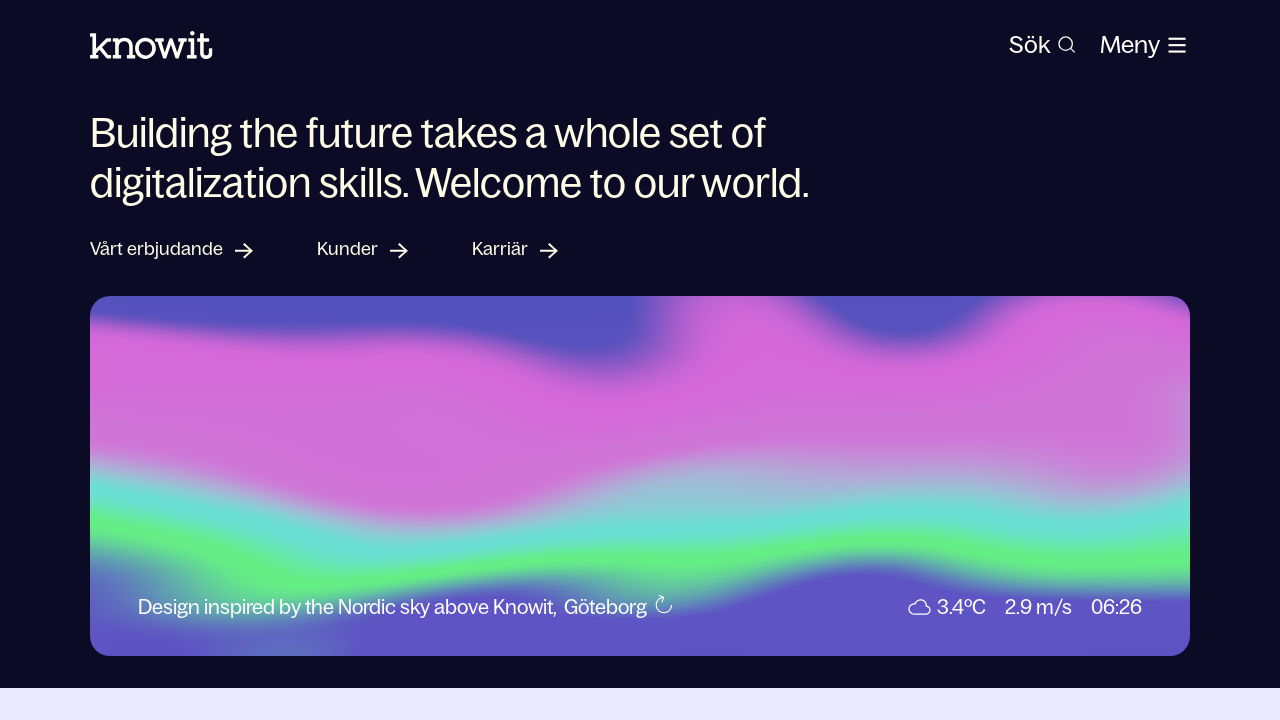

Navigated to Knowit homepage at https://knowit.se/
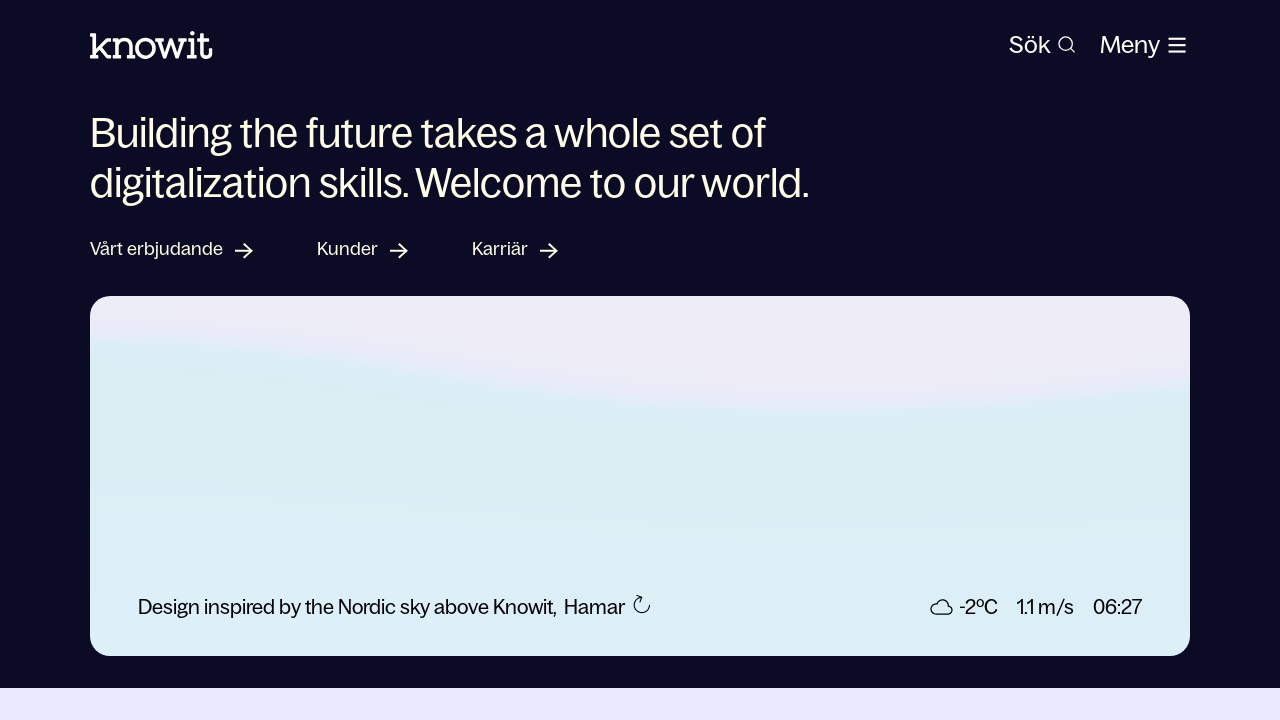

Verified that page title contains substring 'Knowit'
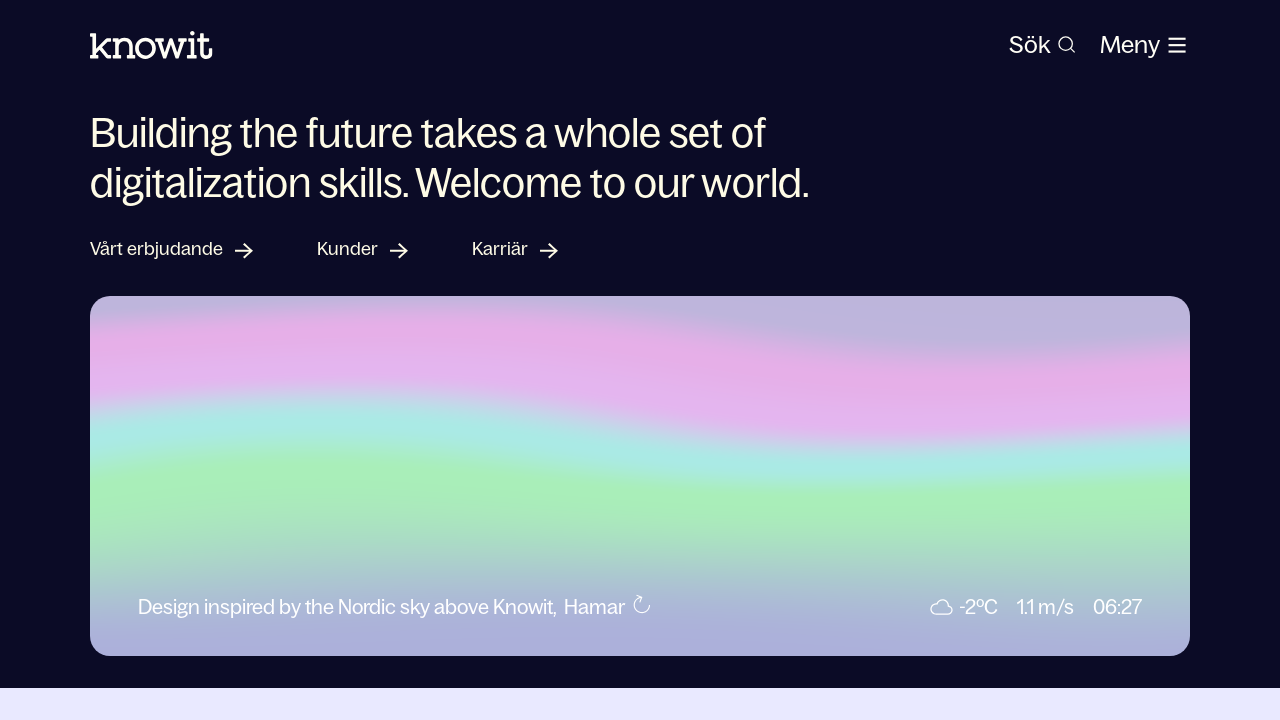

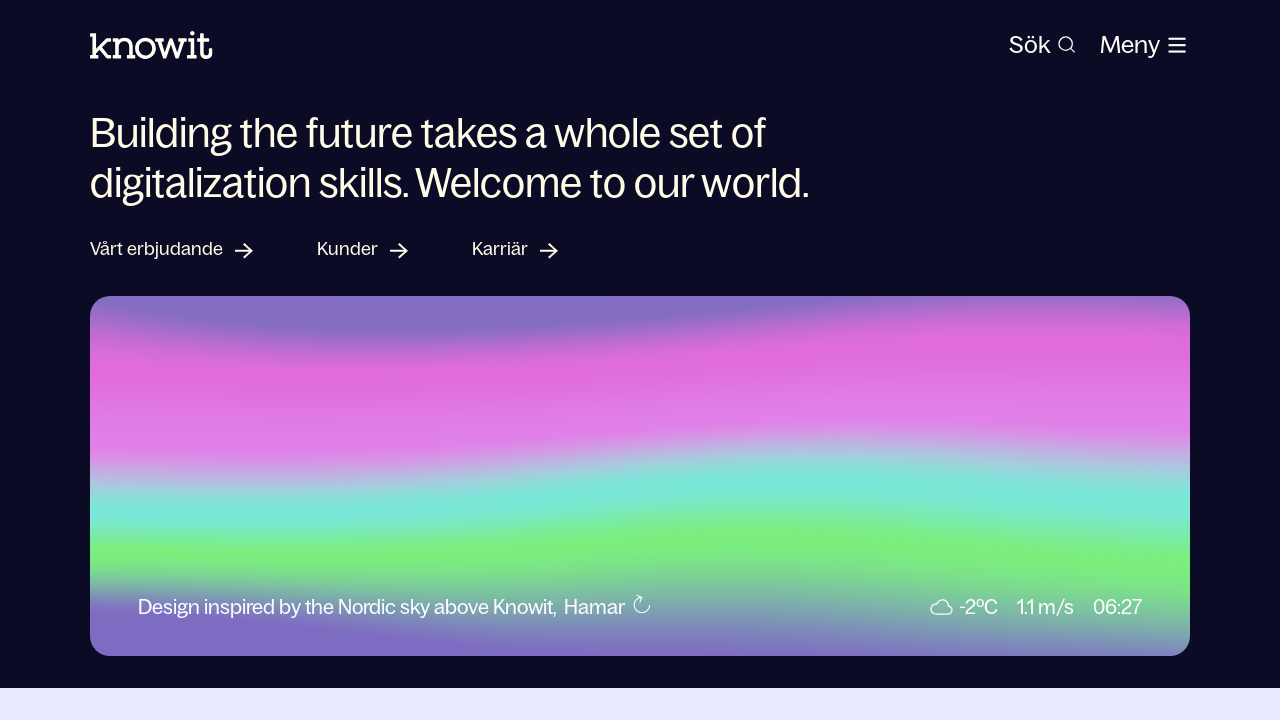